Tests context menu by right-clicking on hotspot and handling the alert dialog

Starting URL: https://the-internet.herokuapp.com/

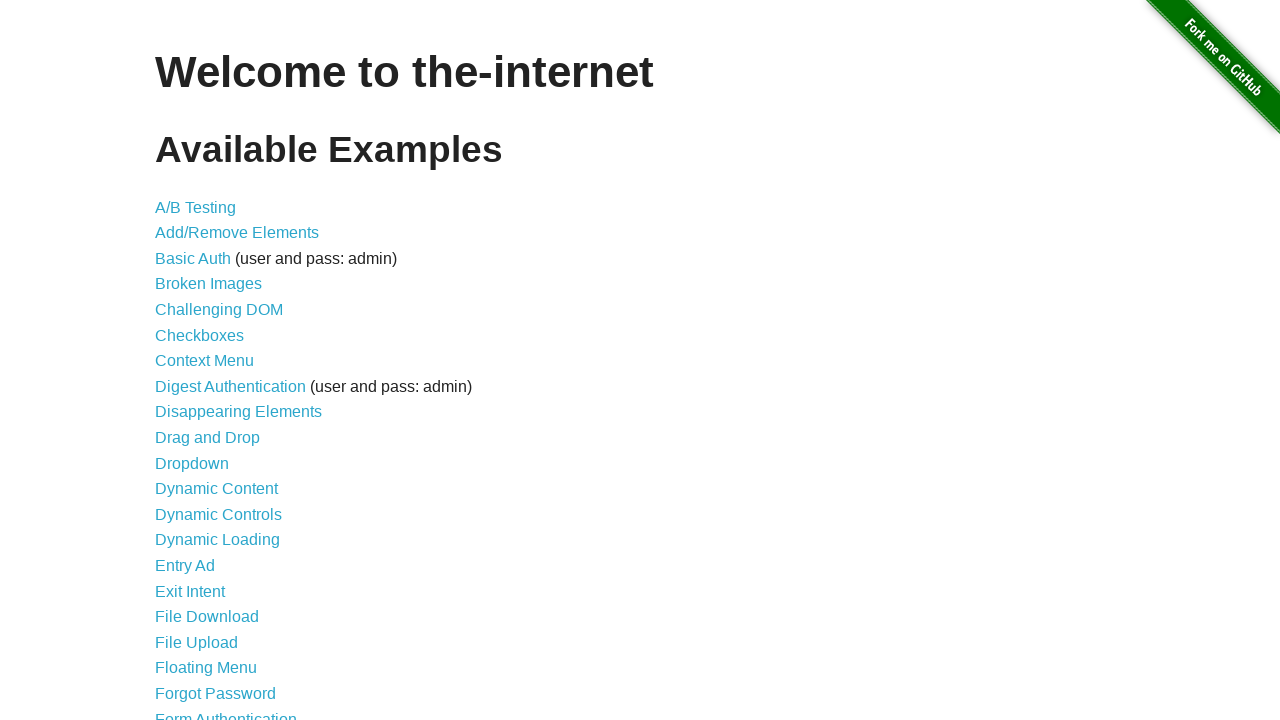

Clicked on Context Menu link at (204, 361) on a >> internal:has-text="Context Menu"i
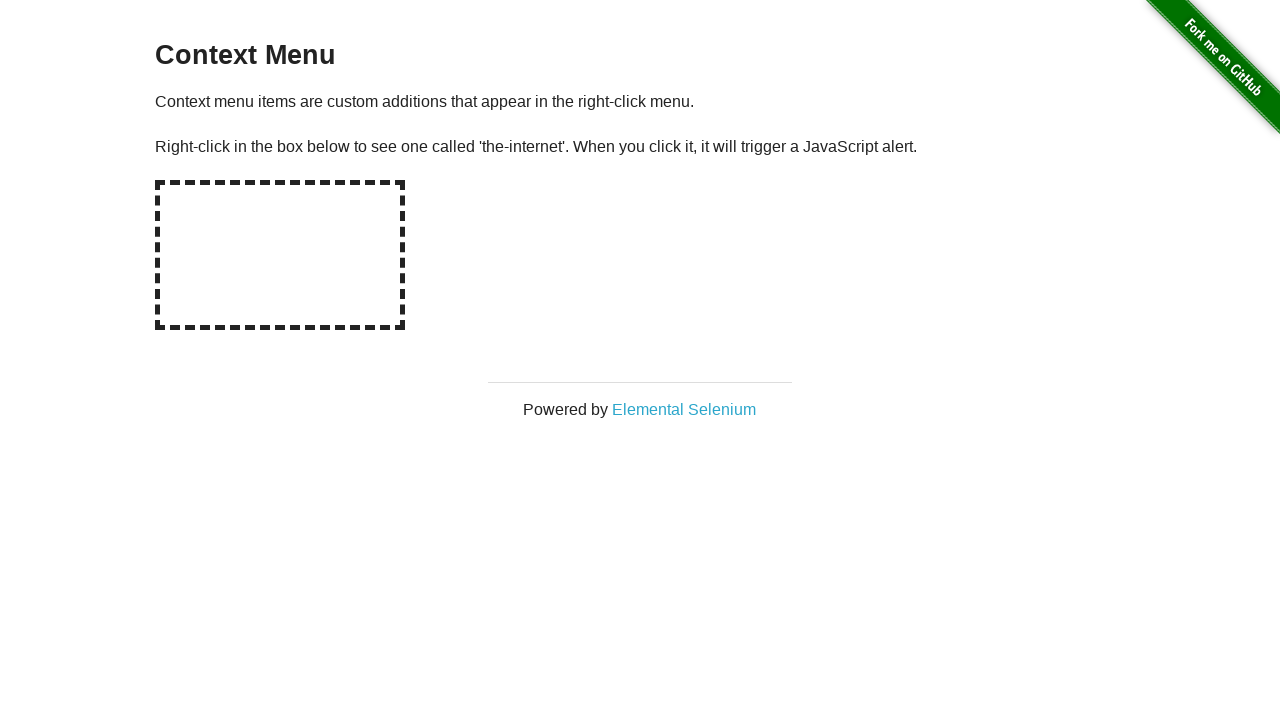

Set up dialog handler to dismiss alerts
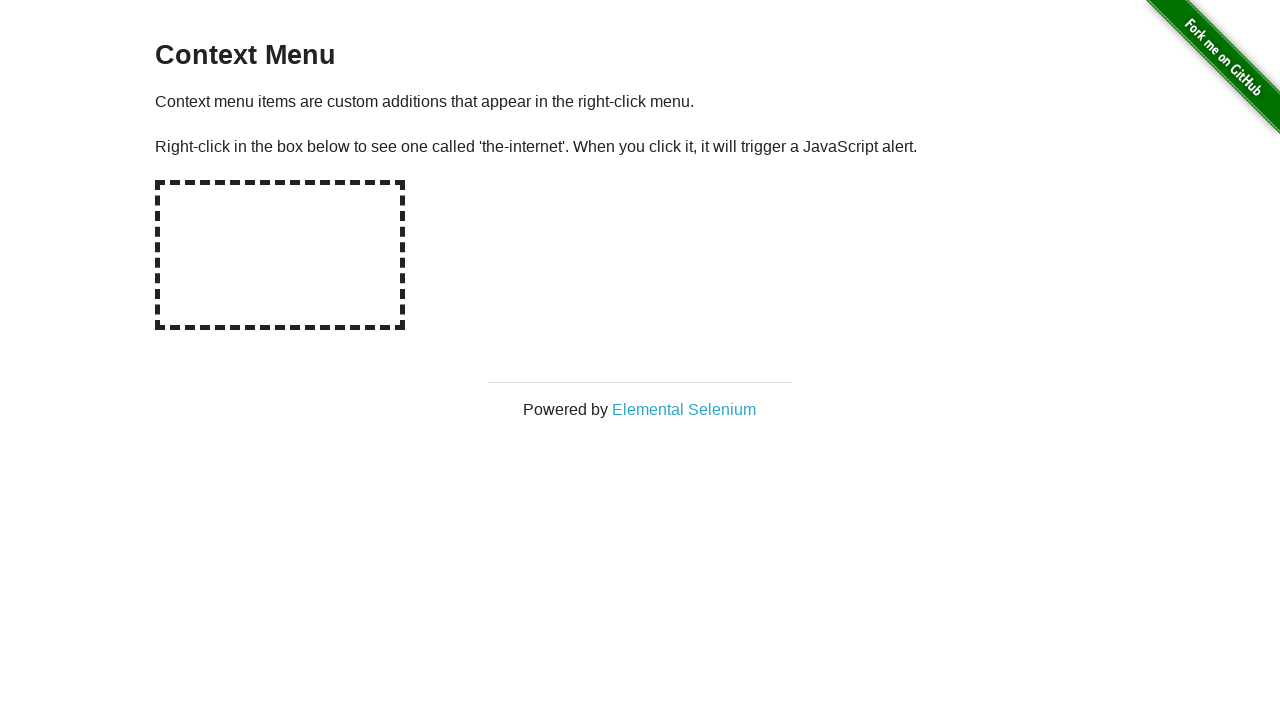

Right-clicked on the hotspot to trigger context menu and alert at (280, 255) on #hot-spot
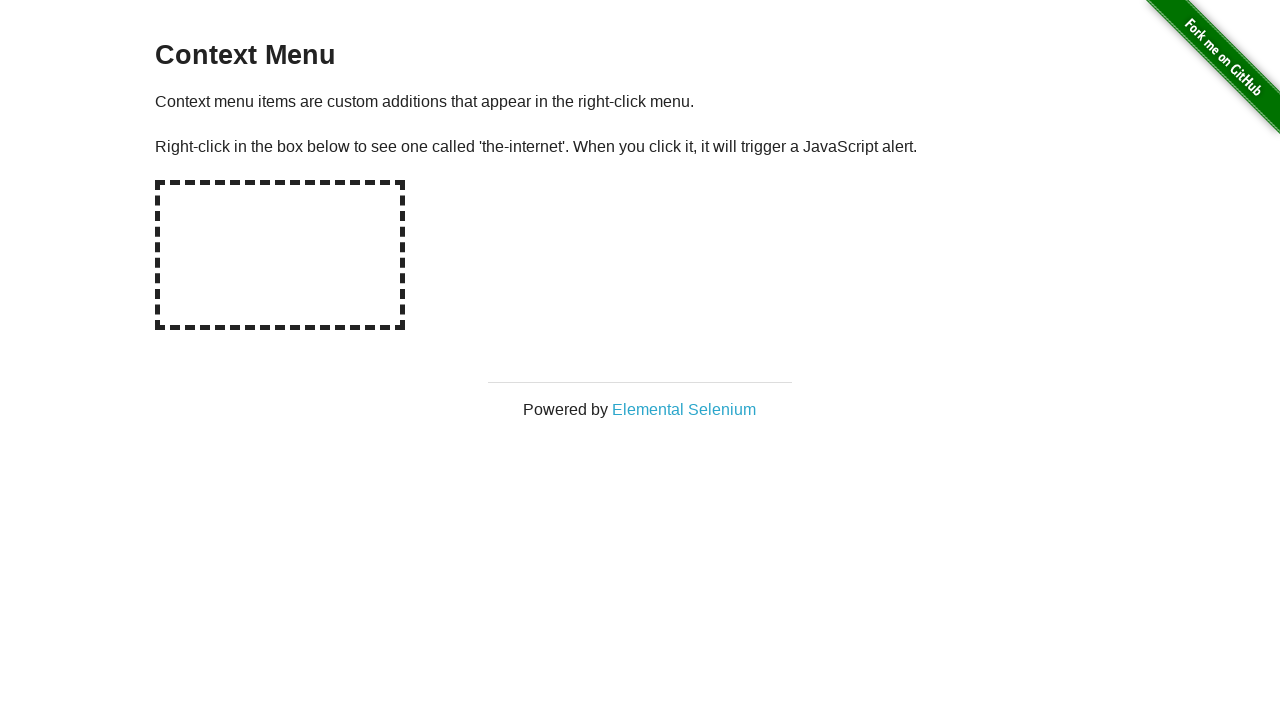

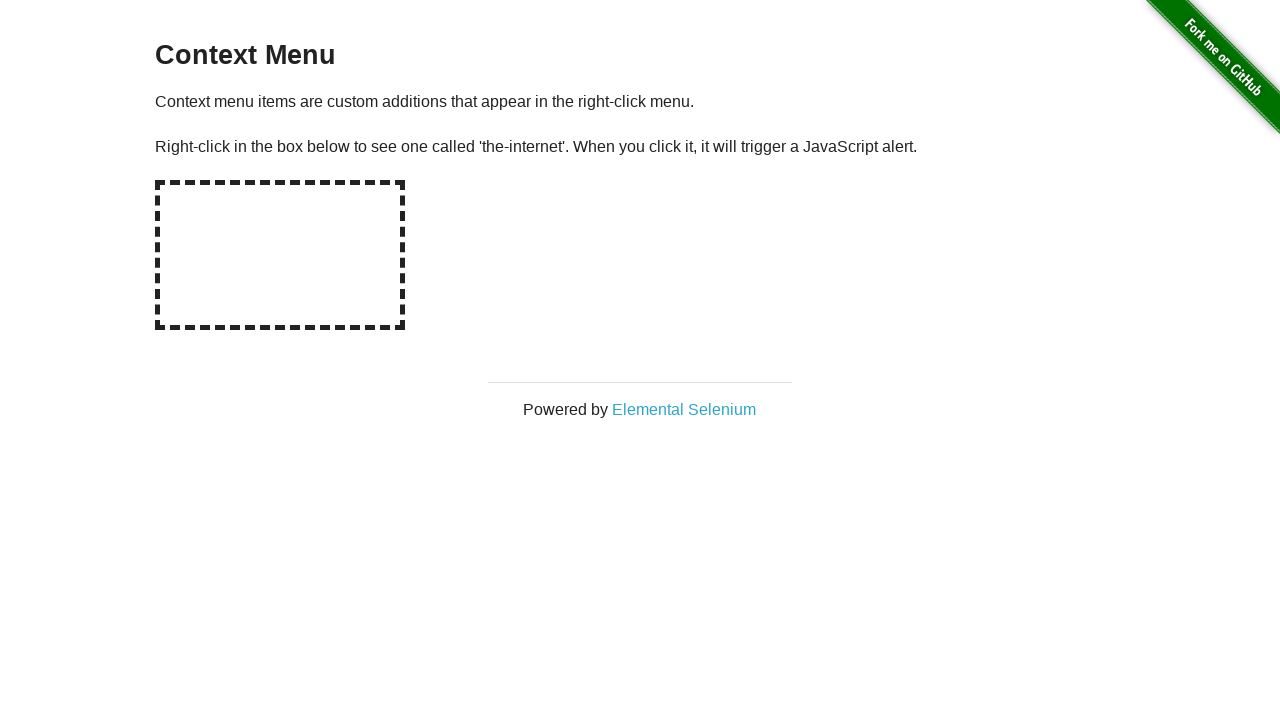